Tests auto-suggestive dropdown by typing a partial country name, waiting for suggestions to appear, and selecting a specific country from the dropdown options.

Starting URL: https://rahulshettyacademy.com/AutomationPractice/

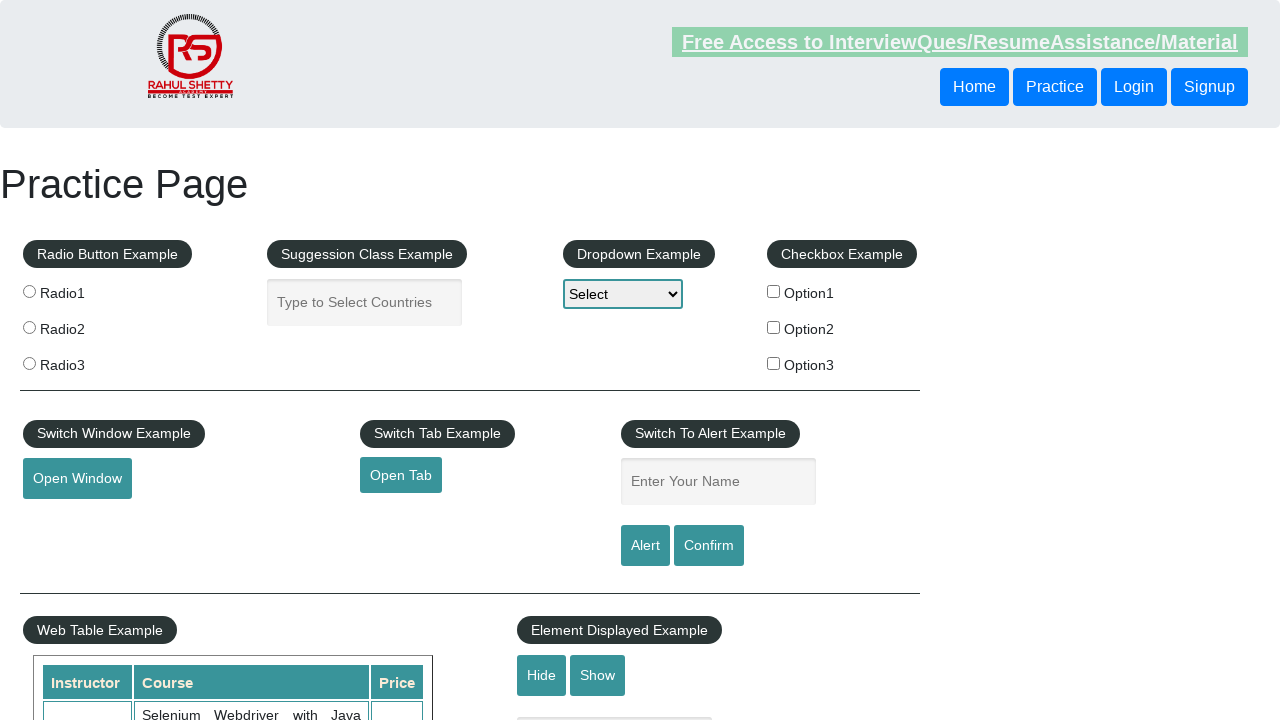

Filled autocomplete field with partial country name 'ind' on #autocomplete
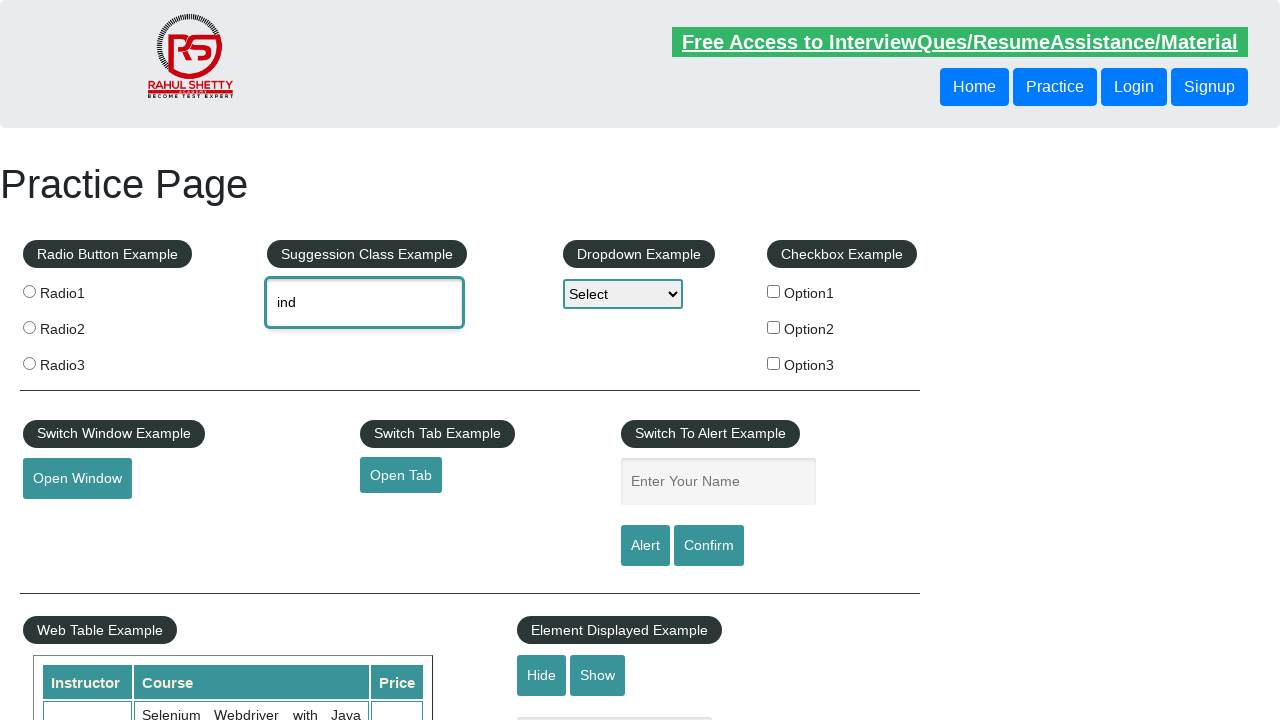

Autocomplete suggestions appeared
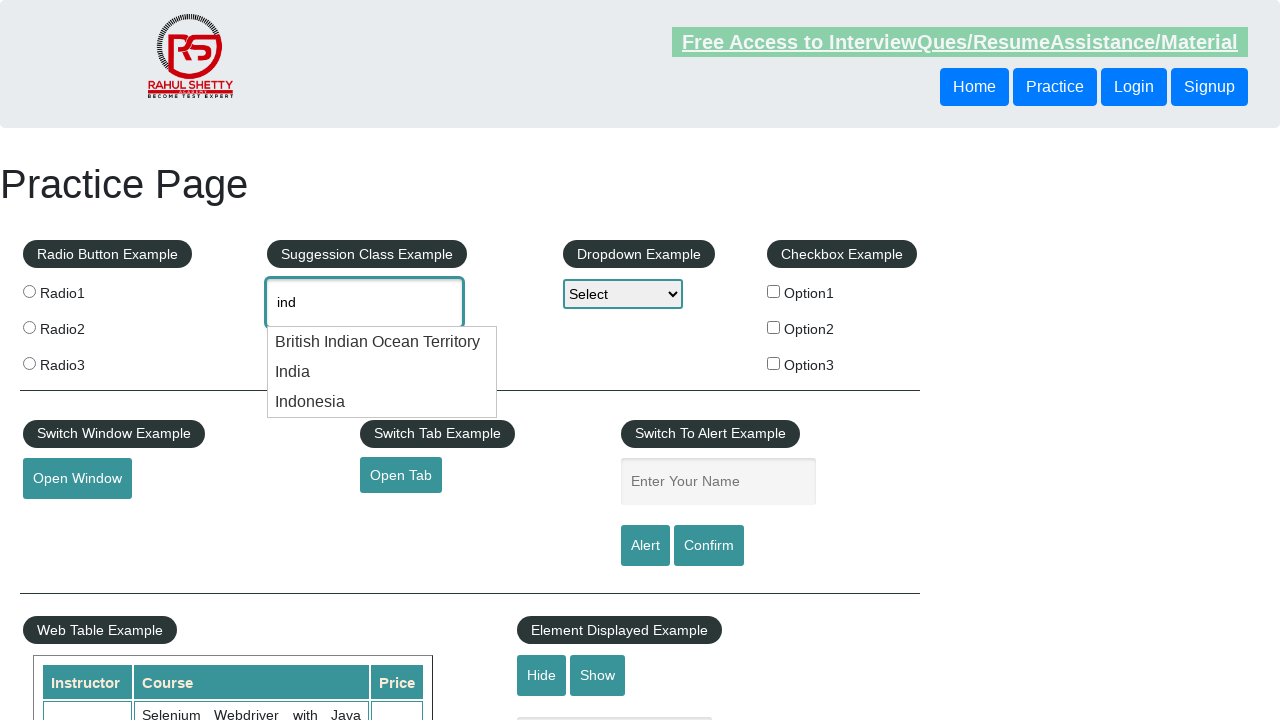

Located all autocomplete suggestion options
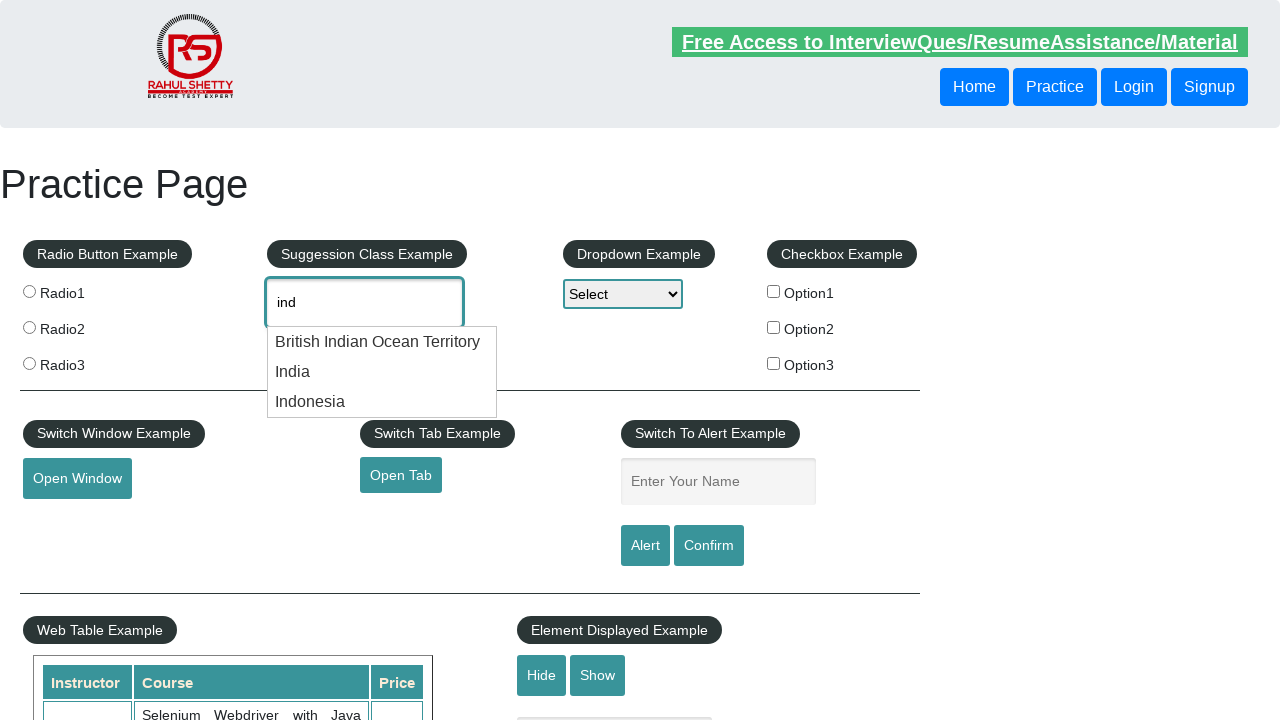

Counted 3 suggestion options available
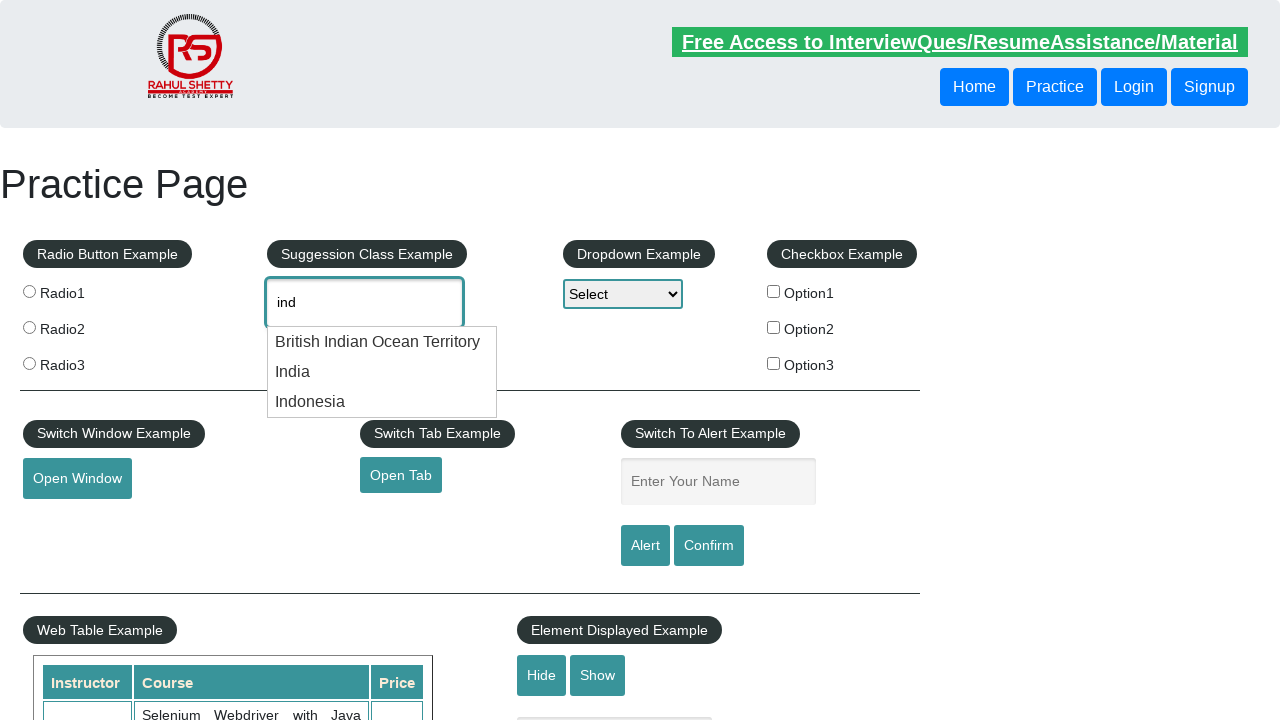

Selected 'India' from autocomplete suggestions at (382, 372) on .ui-menu-item div >> nth=1
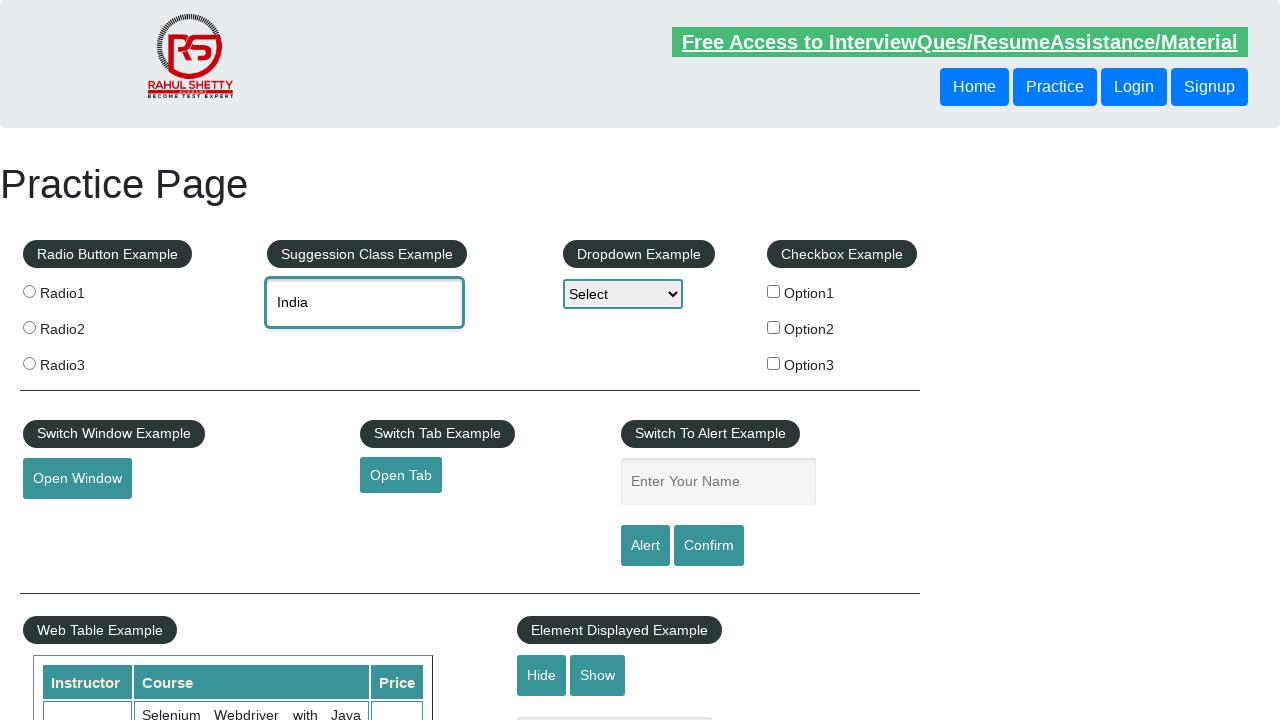

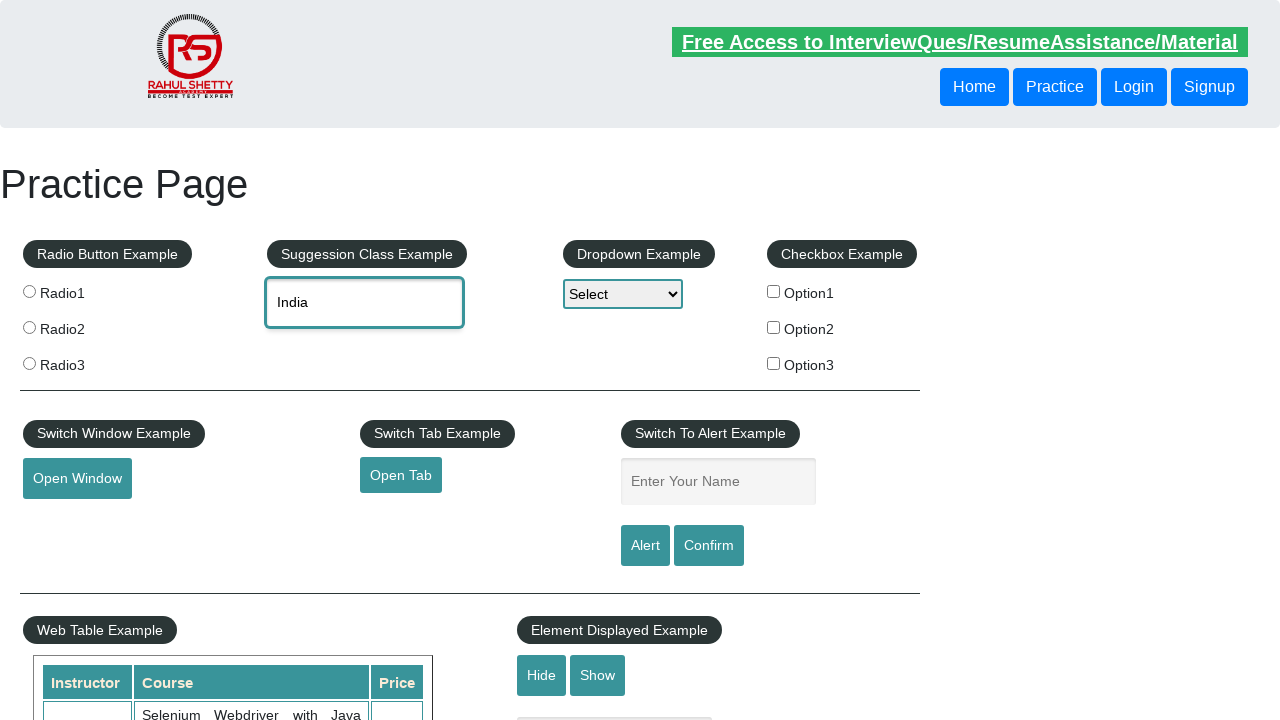